Tests sorting table1 by the Email column in ascending order by clicking the column header and verifying the email values are sorted alphabetically

Starting URL: http://the-internet.herokuapp.com/tables

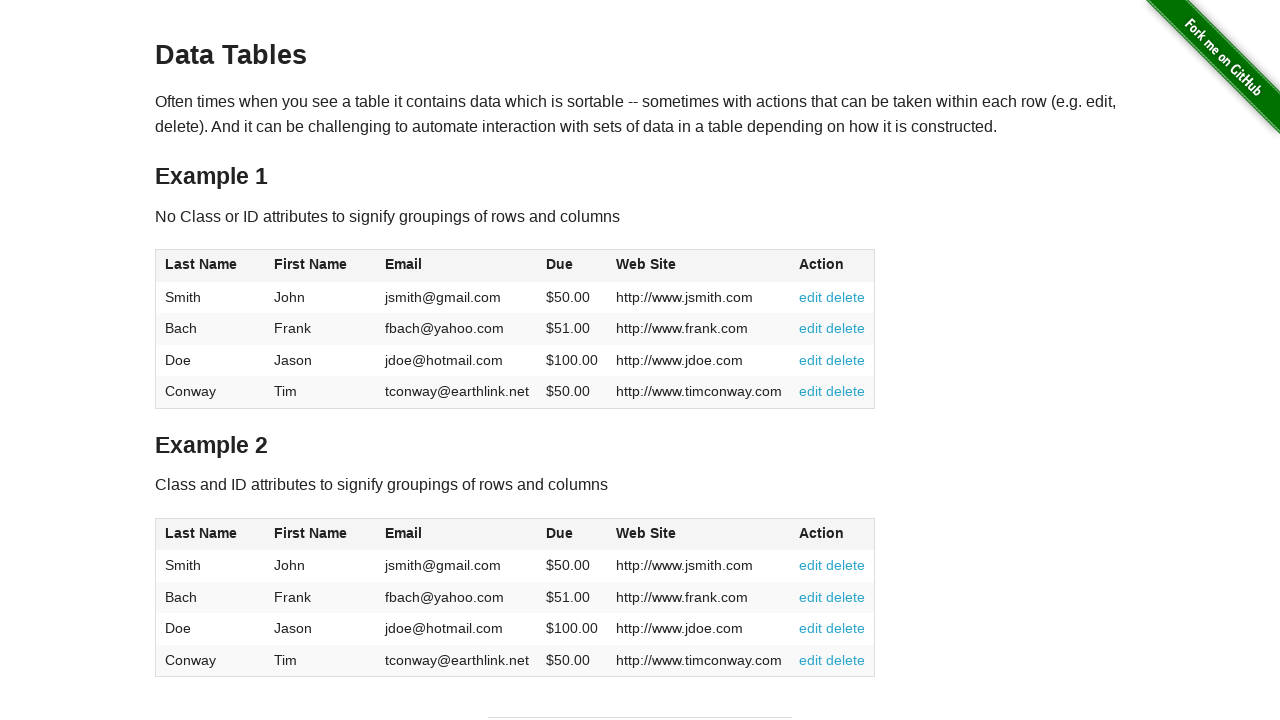

Navigated to the-internet.herokuapp.com/tables
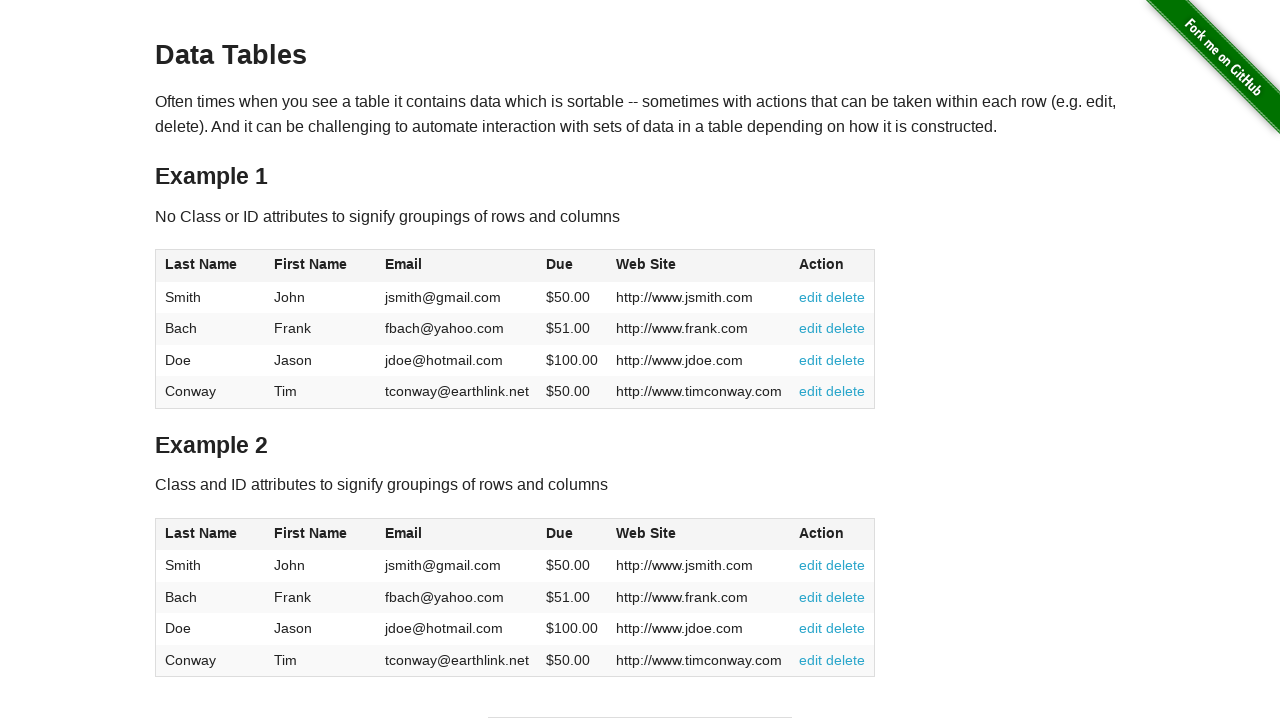

Clicked Email column header to sort ascending at (457, 266) on #table1 thead tr th:nth-of-type(3)
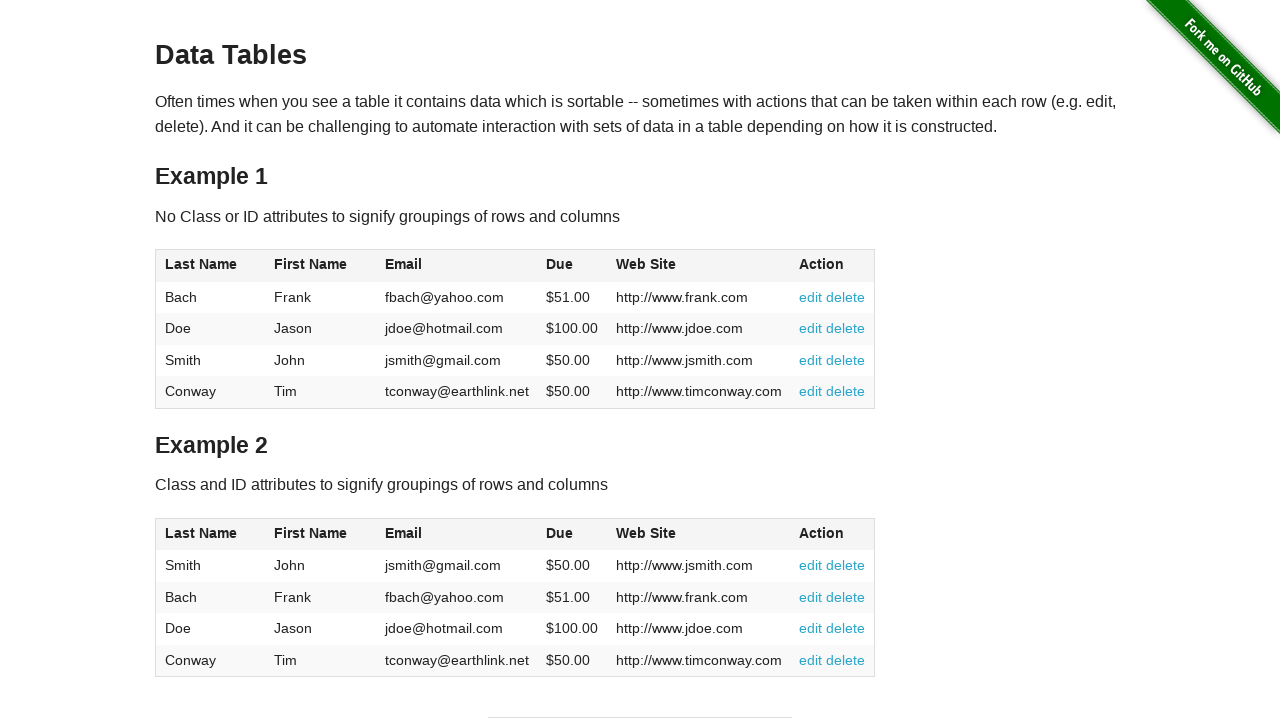

Verified Email column data is loaded
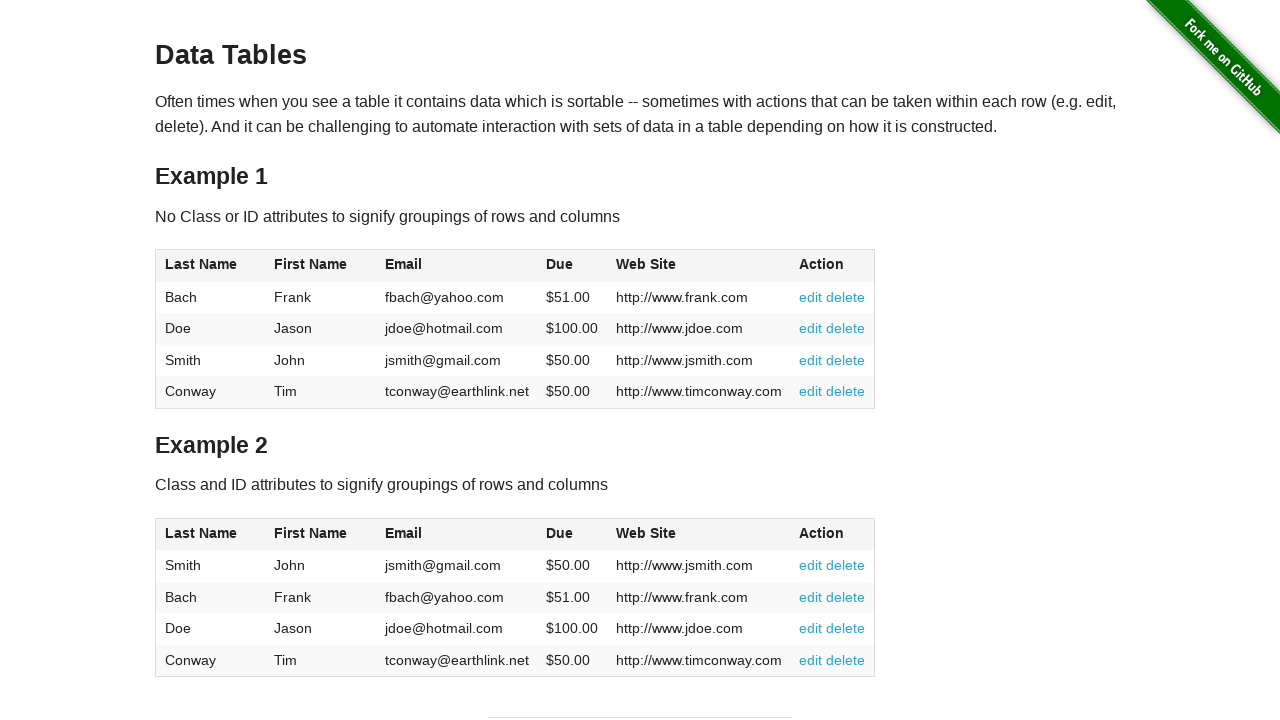

Extracted 4 email values from sorted table
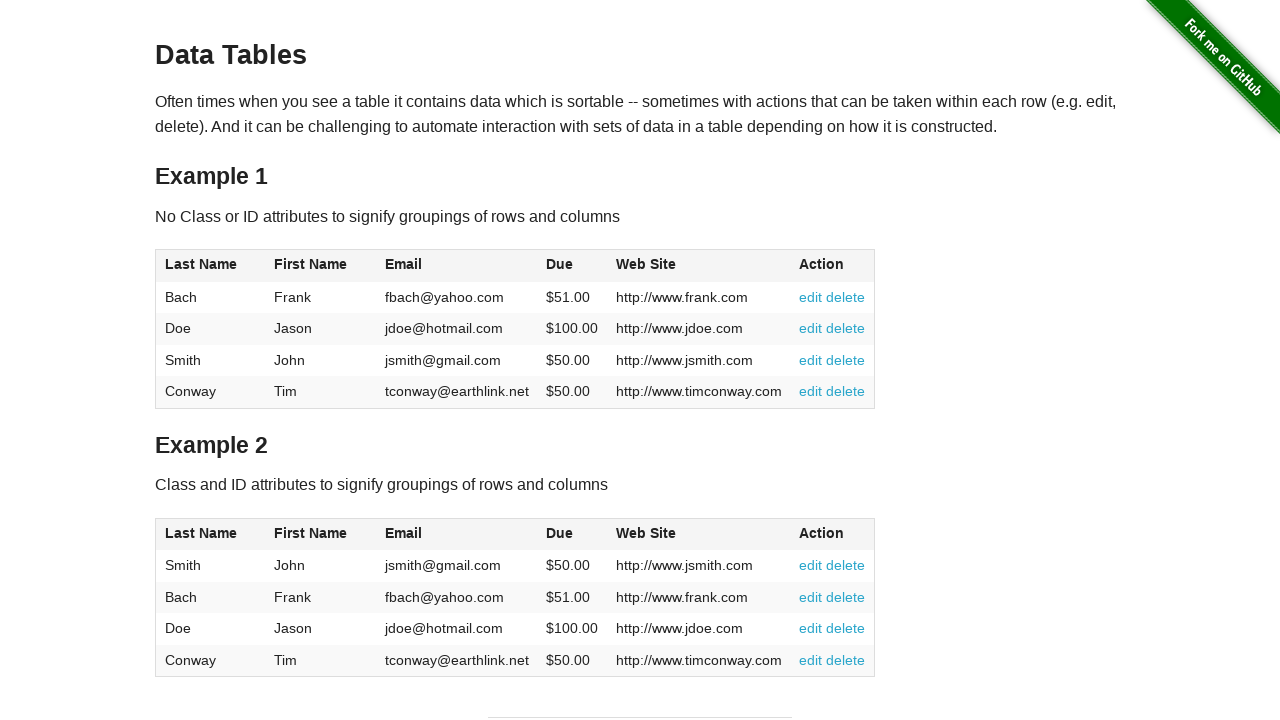

Verified emails are sorted in ascending alphabetical order
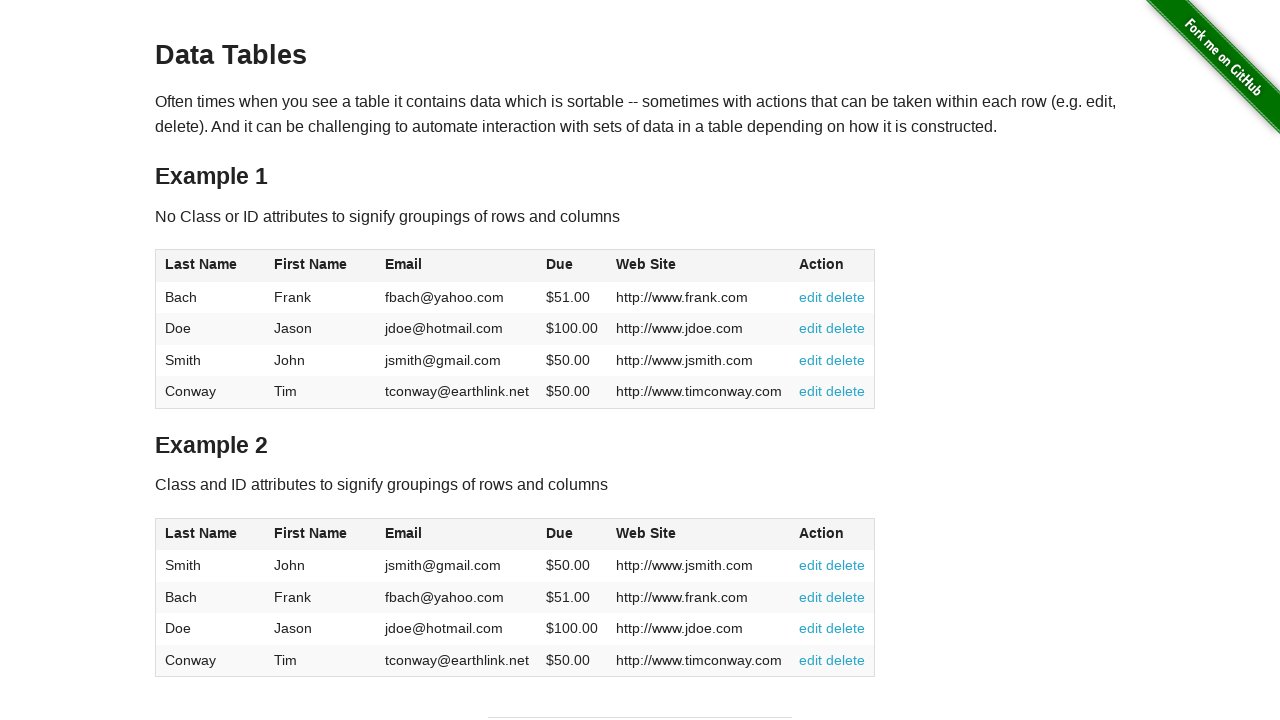

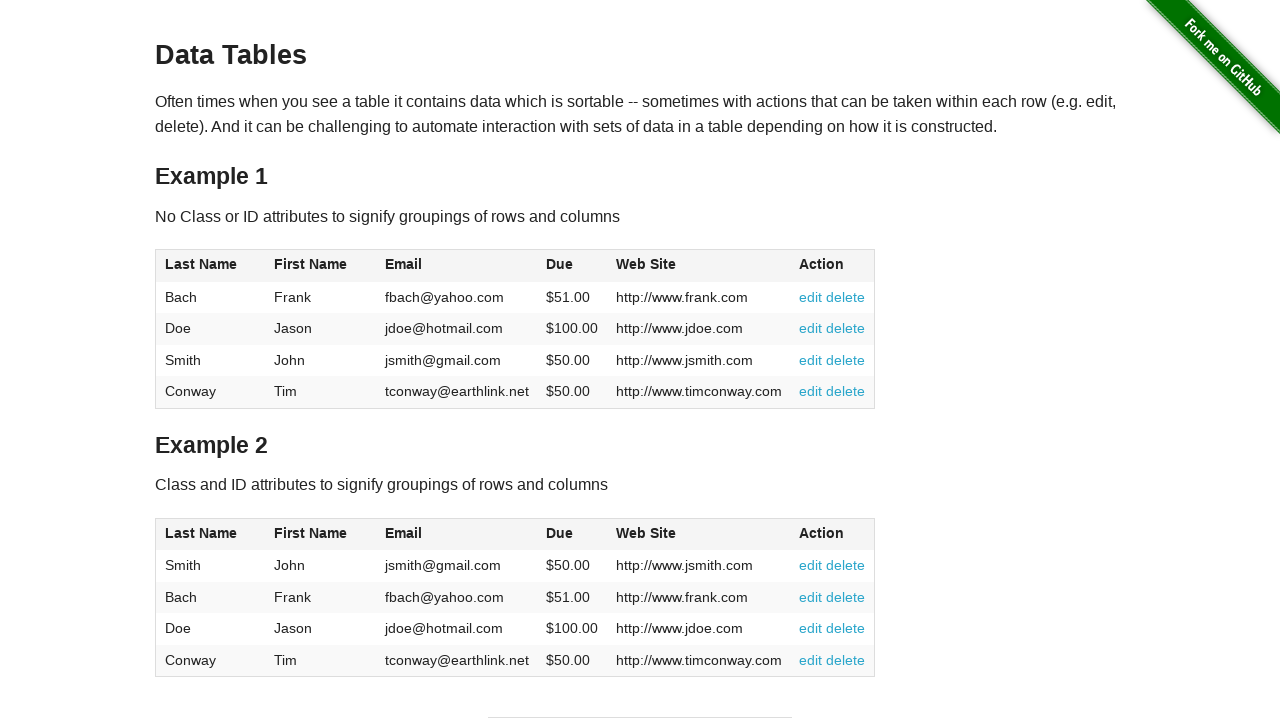